Tests that the Demoblaze homepage loads correctly by verifying that links are present on the page and that product listings are displayed in the product grid.

Starting URL: https://www.demoblaze.com/index.html

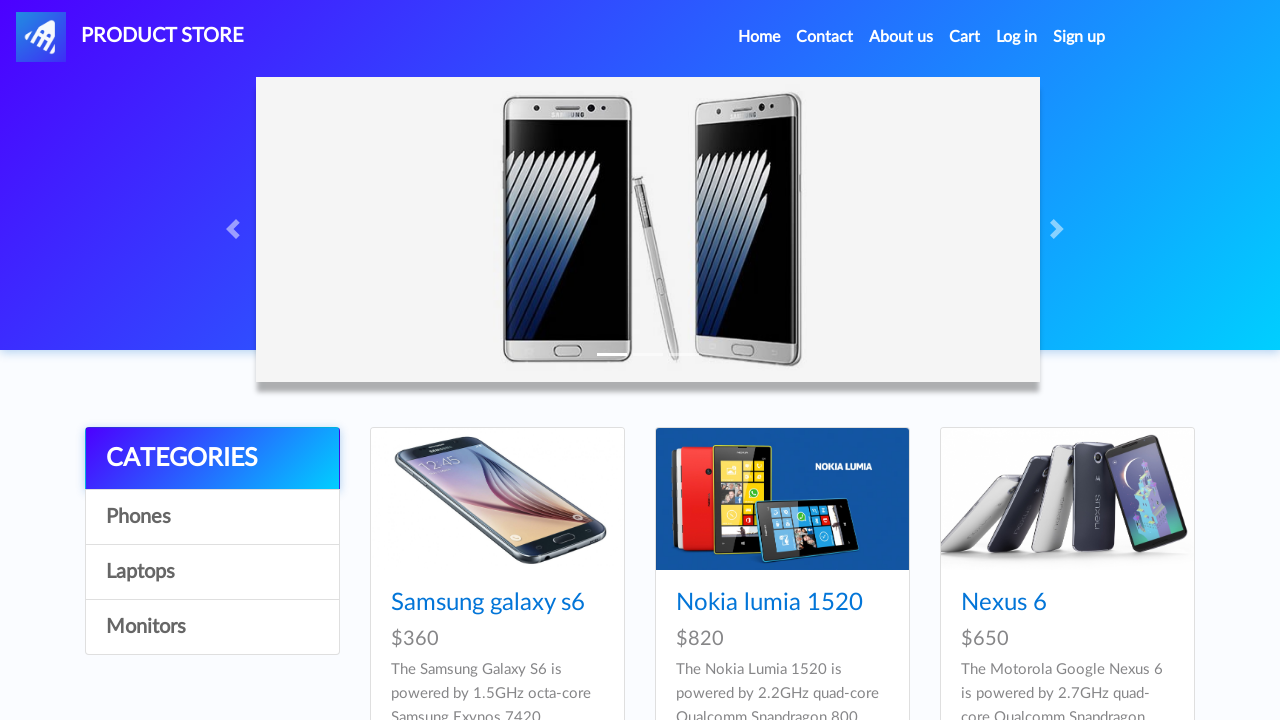

Navigated to Demoblaze homepage
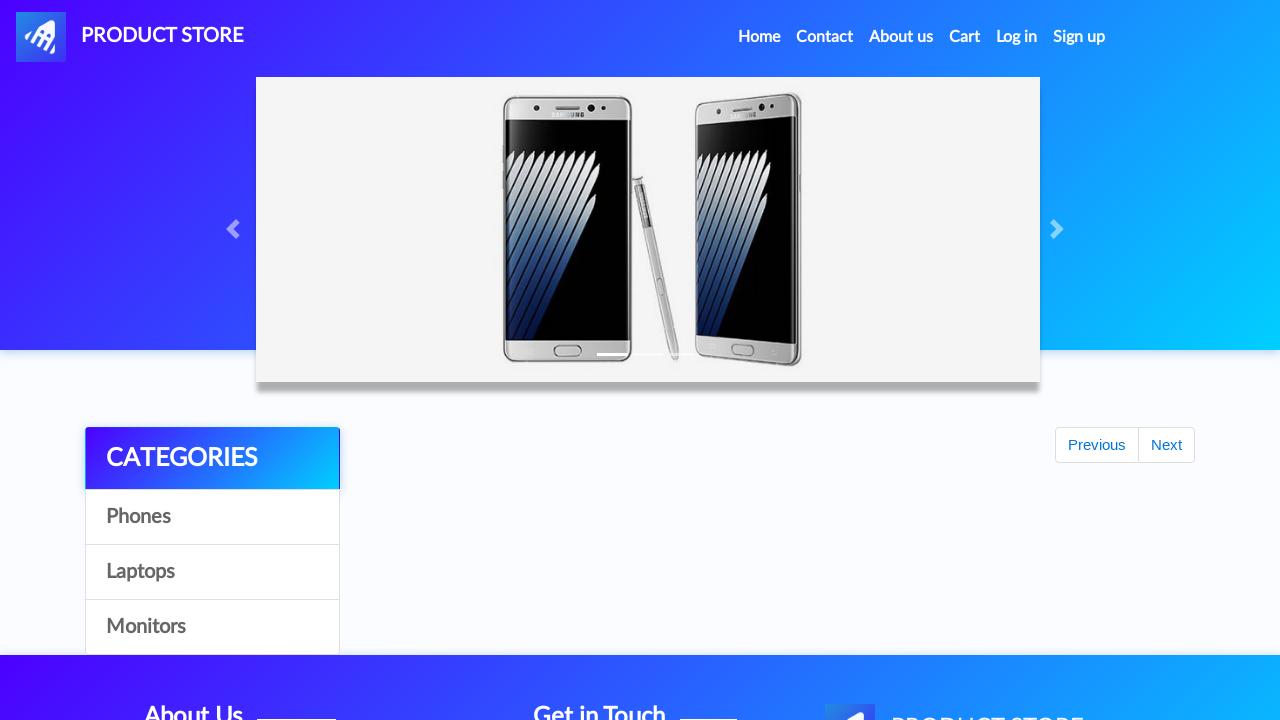

Waited for links to be present on the page
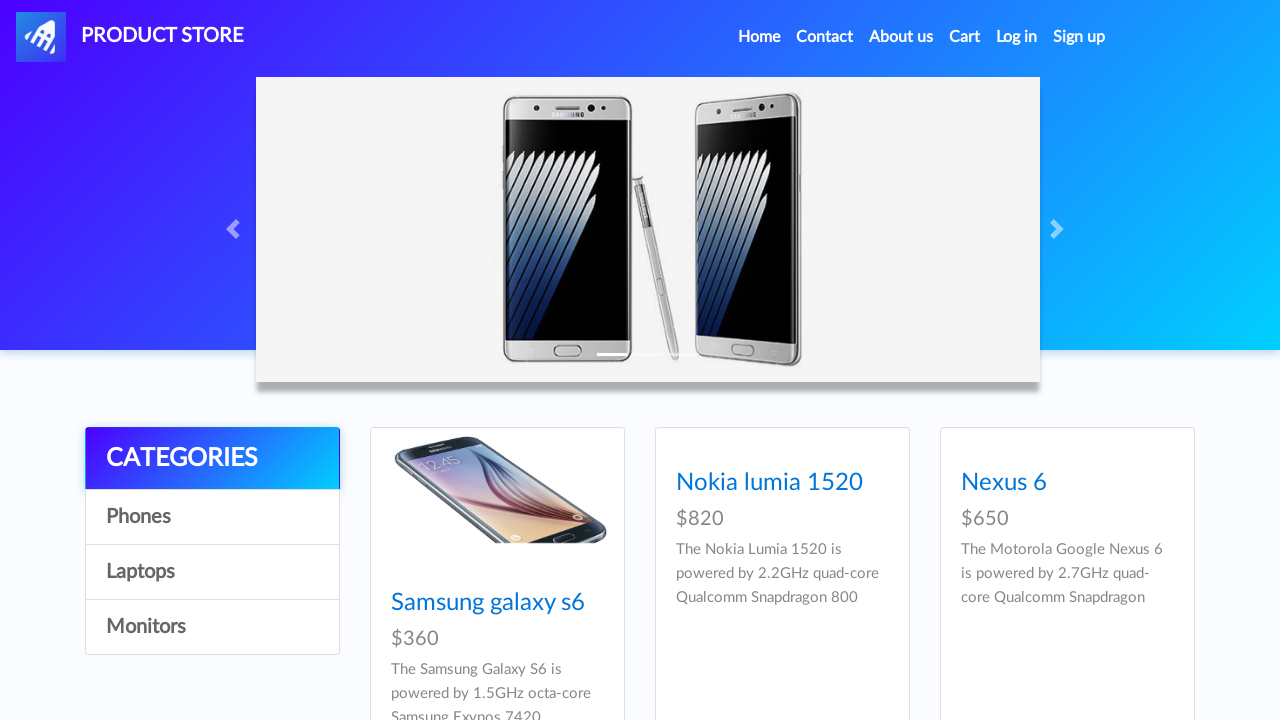

Found 33 links on the page
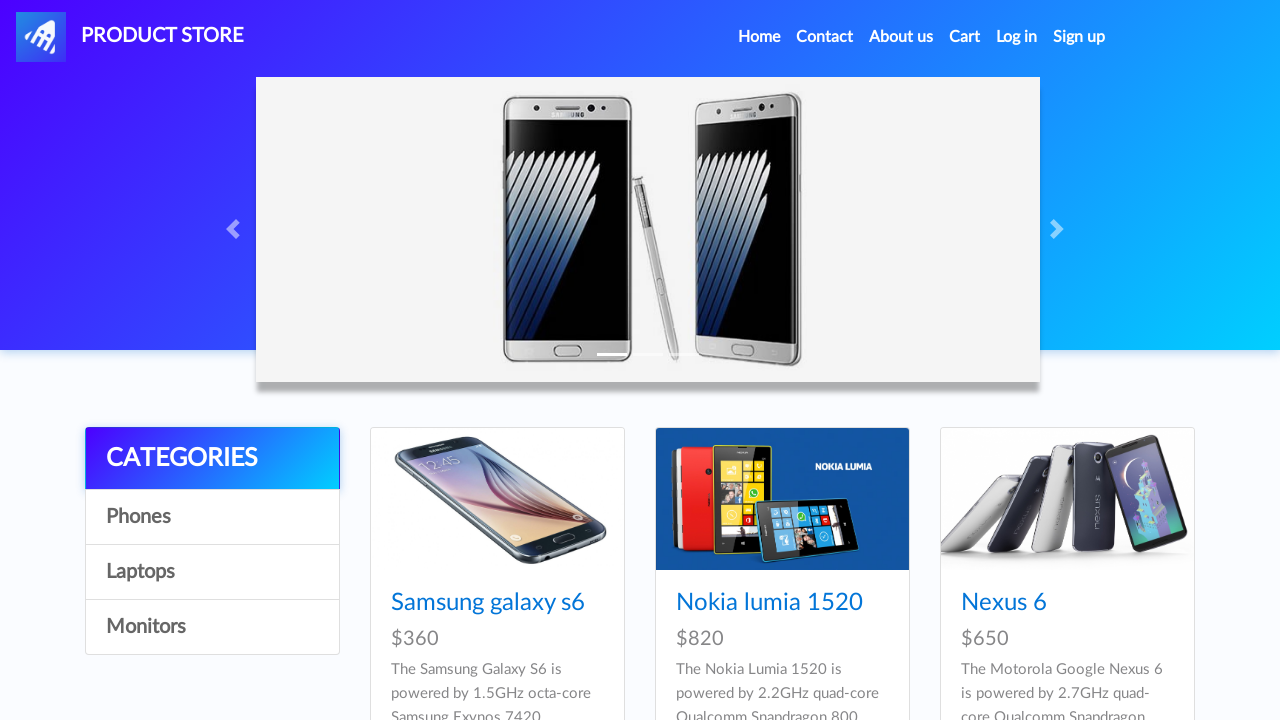

Verified that links are present on the page
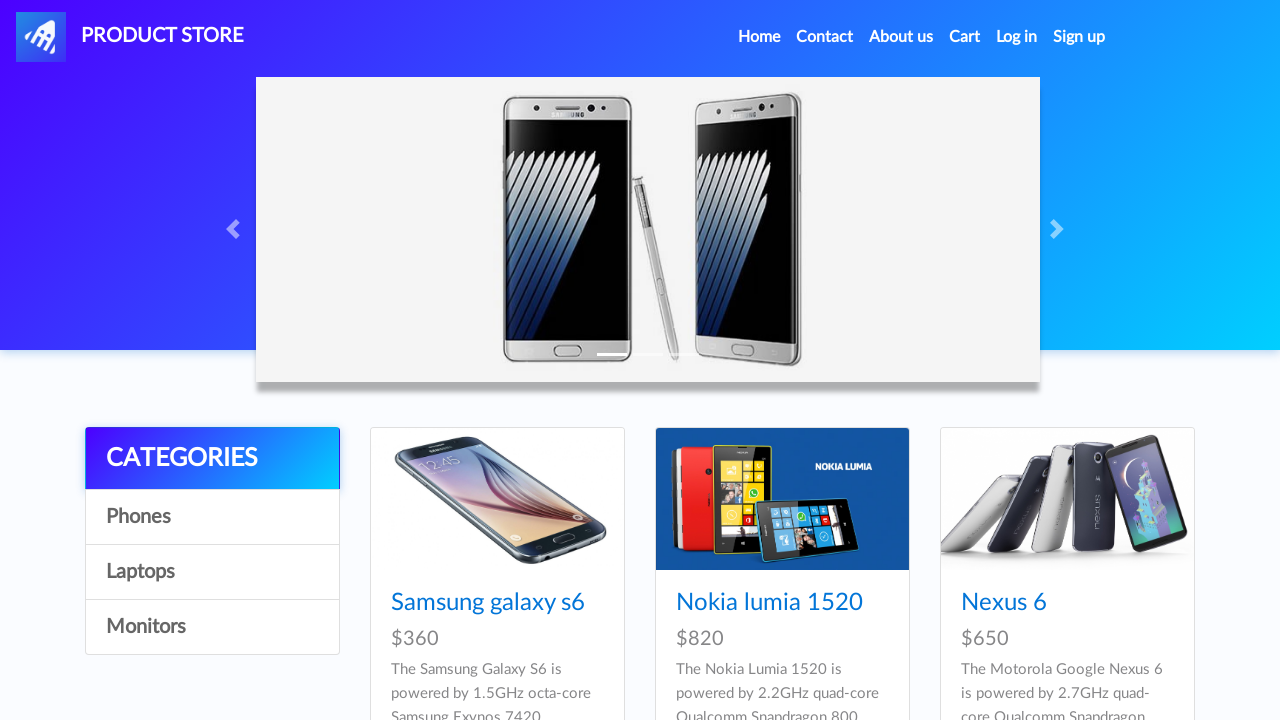

Waited for product listings to load in the product grid
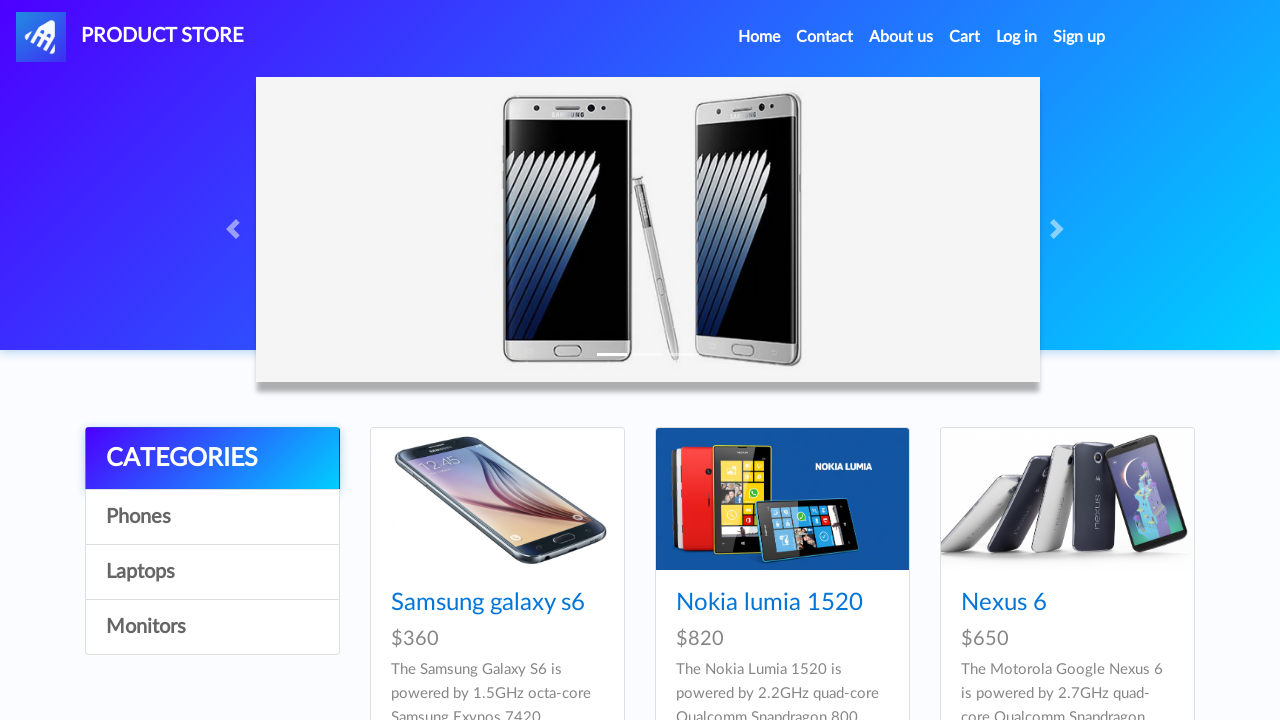

Found 9 products in the grid
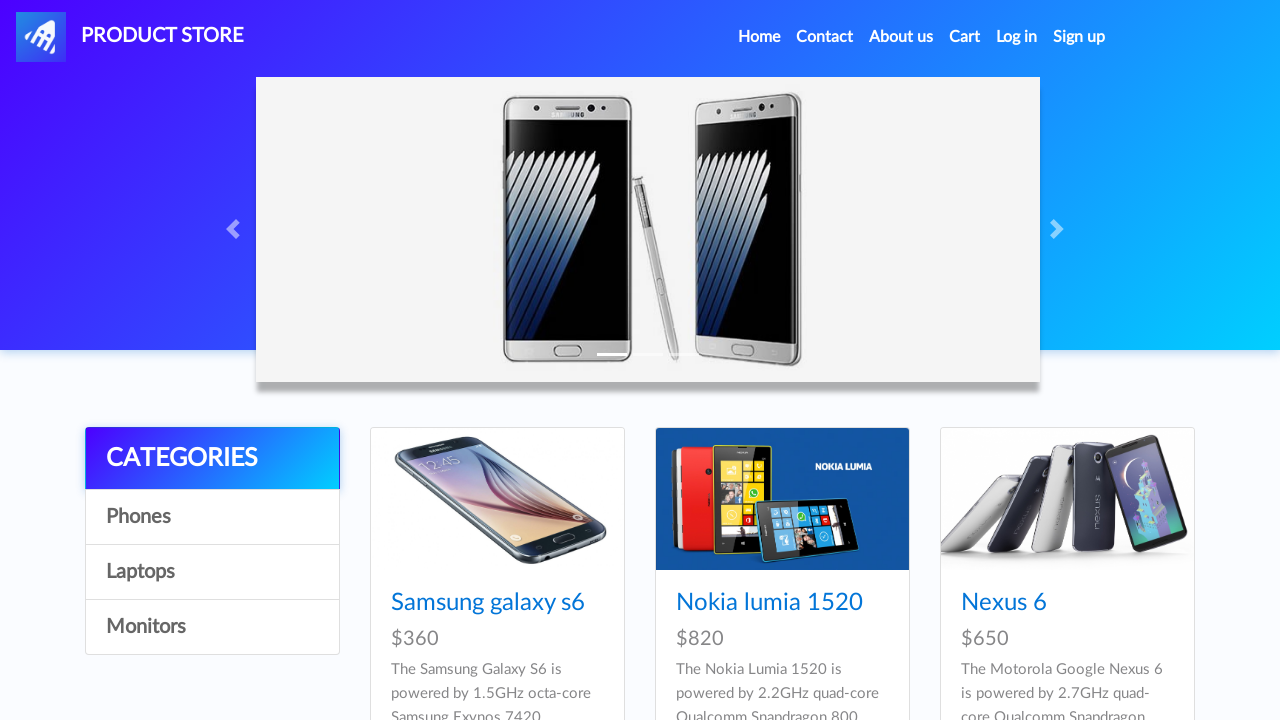

Verified that products are displayed in the product grid
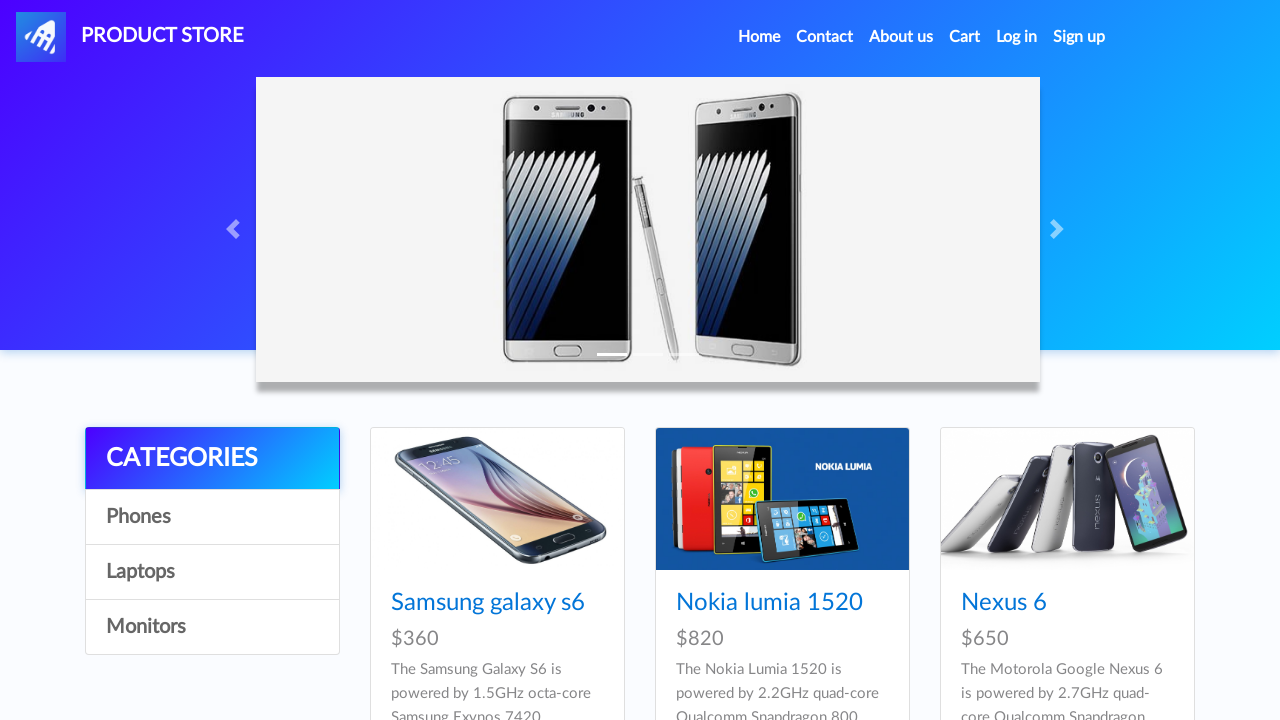

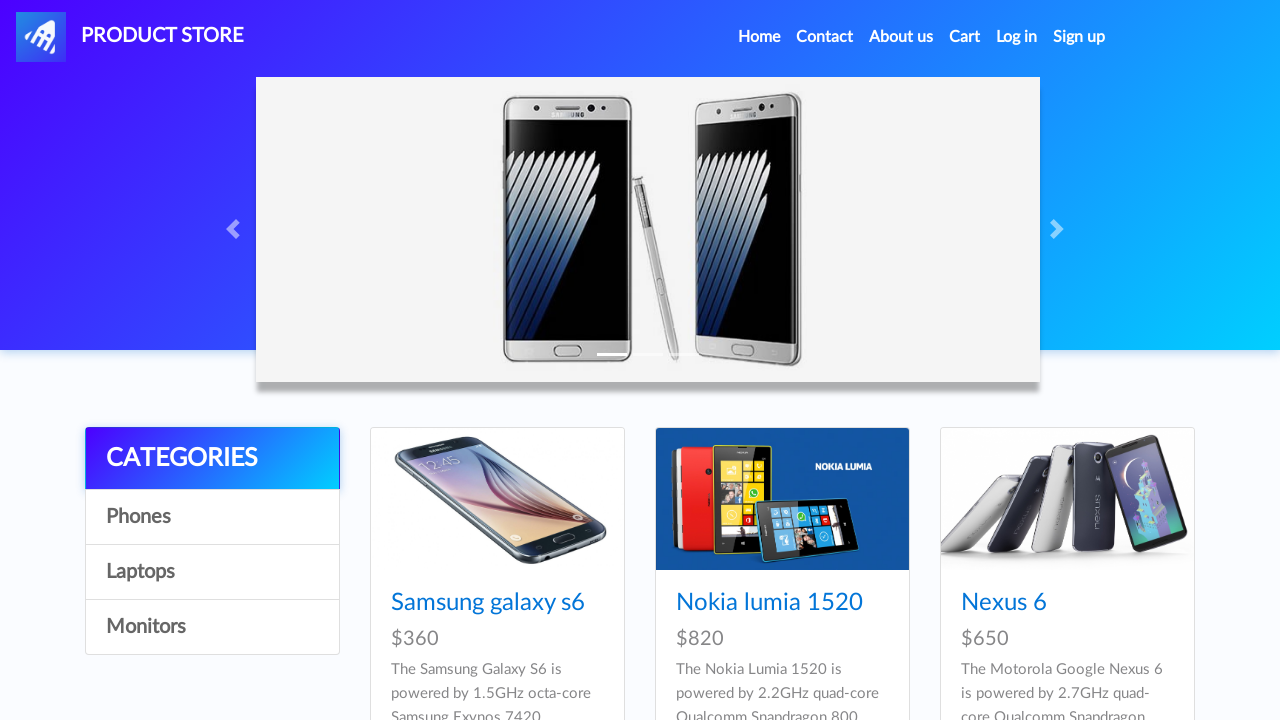